Tests a sample webpage form by filling text fields (username, password, comments) and selecting options from dropdown menus (Agile Methodology and Automation Testing)

Starting URL: https://www.softwaretestingmaterial.com/sample-webpage-to-automate/

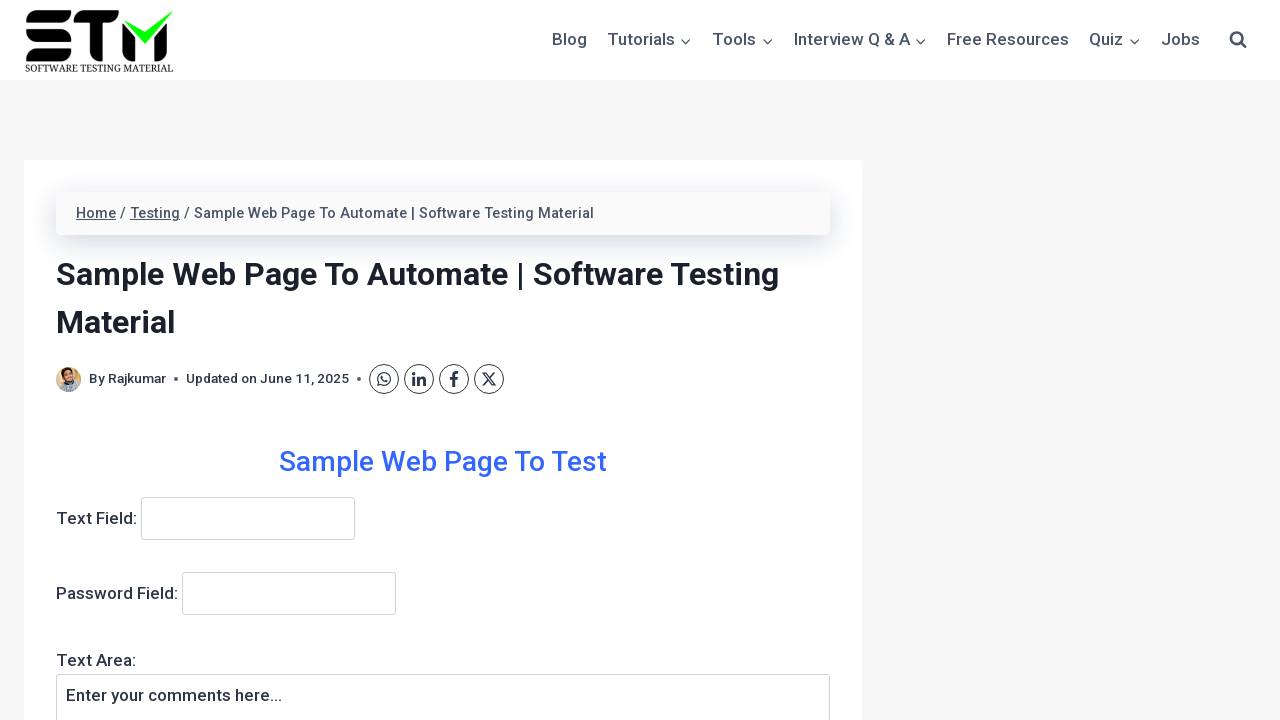

Username field became visible
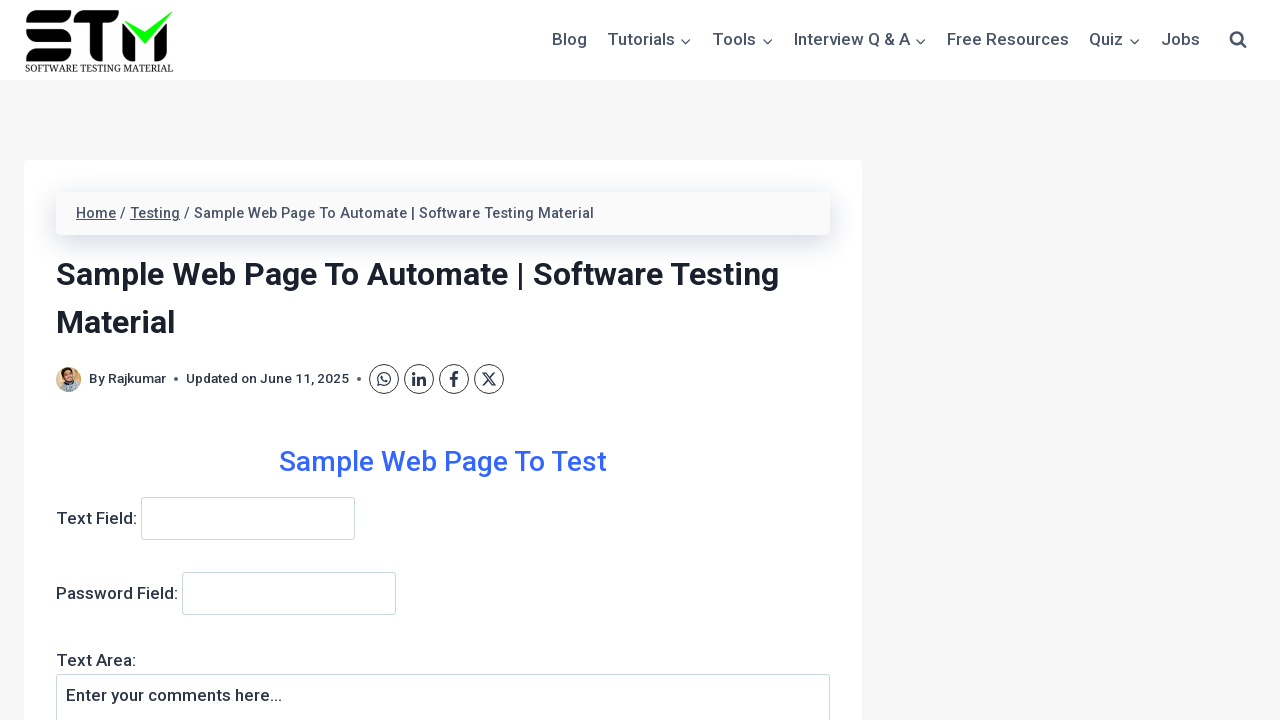

Filled username field with 'TestUser2024' on input[name='username']
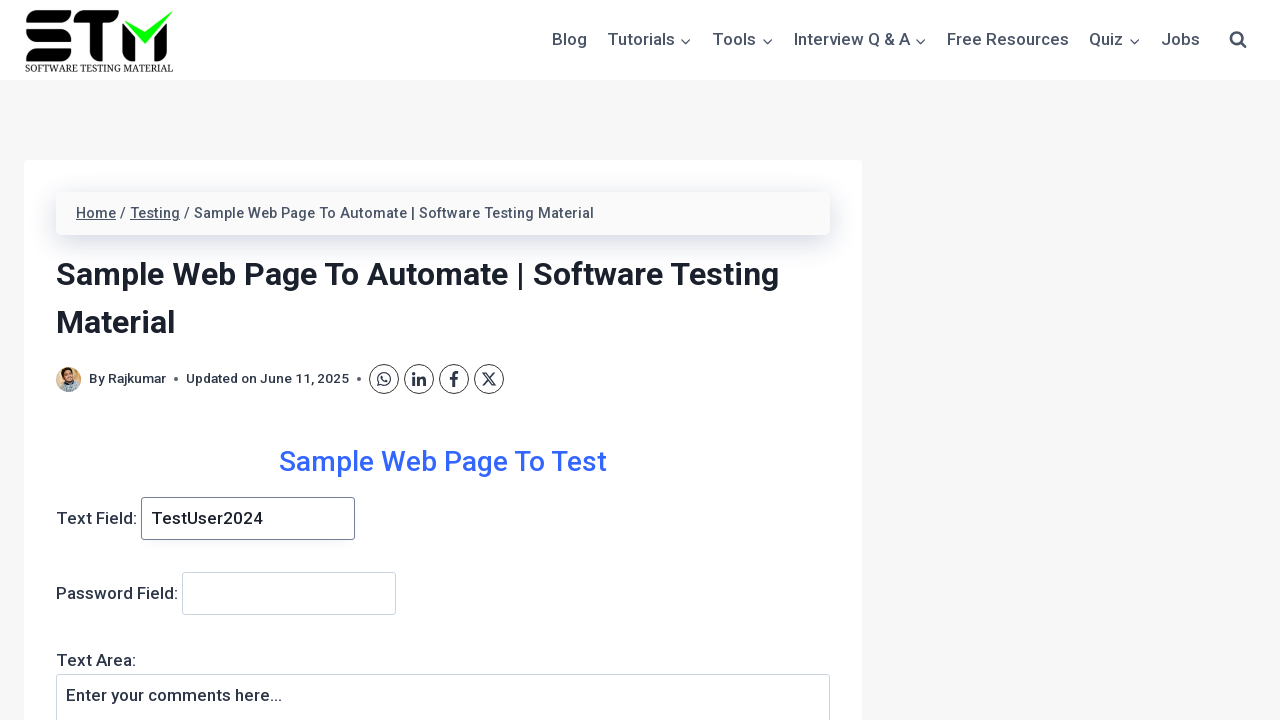

Filled password field with 'SecurePass123' on input[name='password']
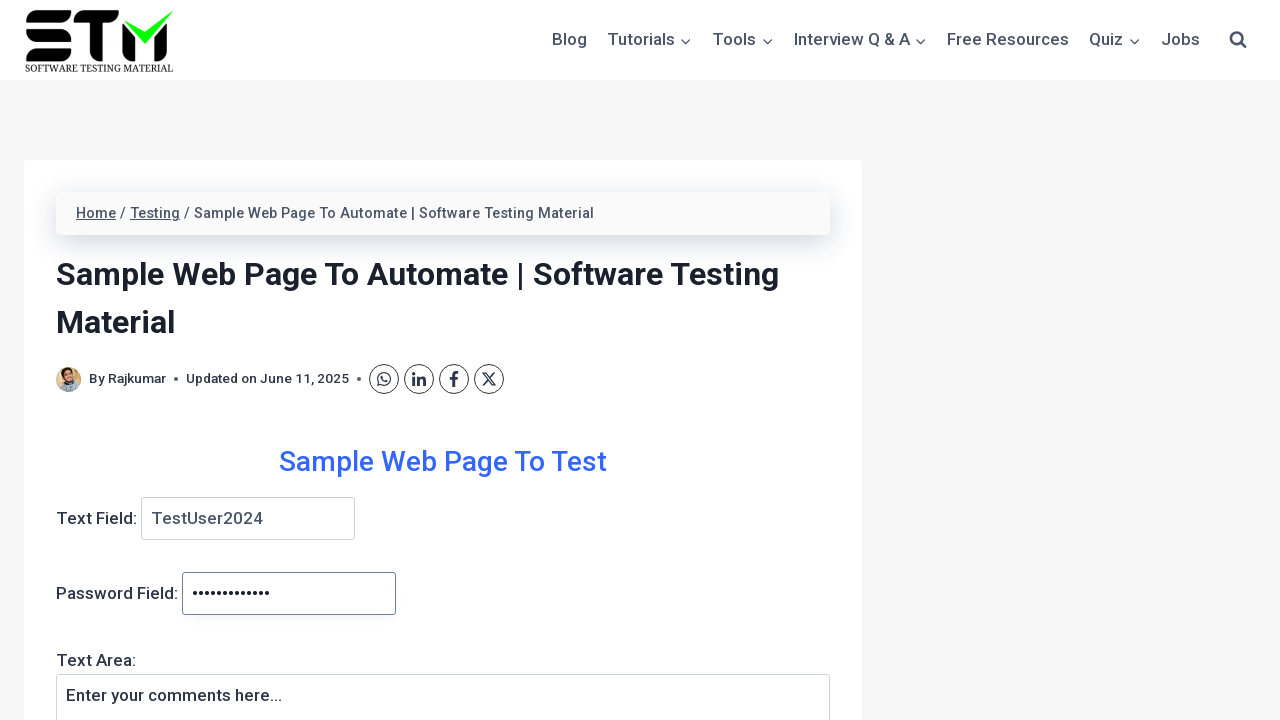

Filled comments field with test comment on textarea[name='comments']
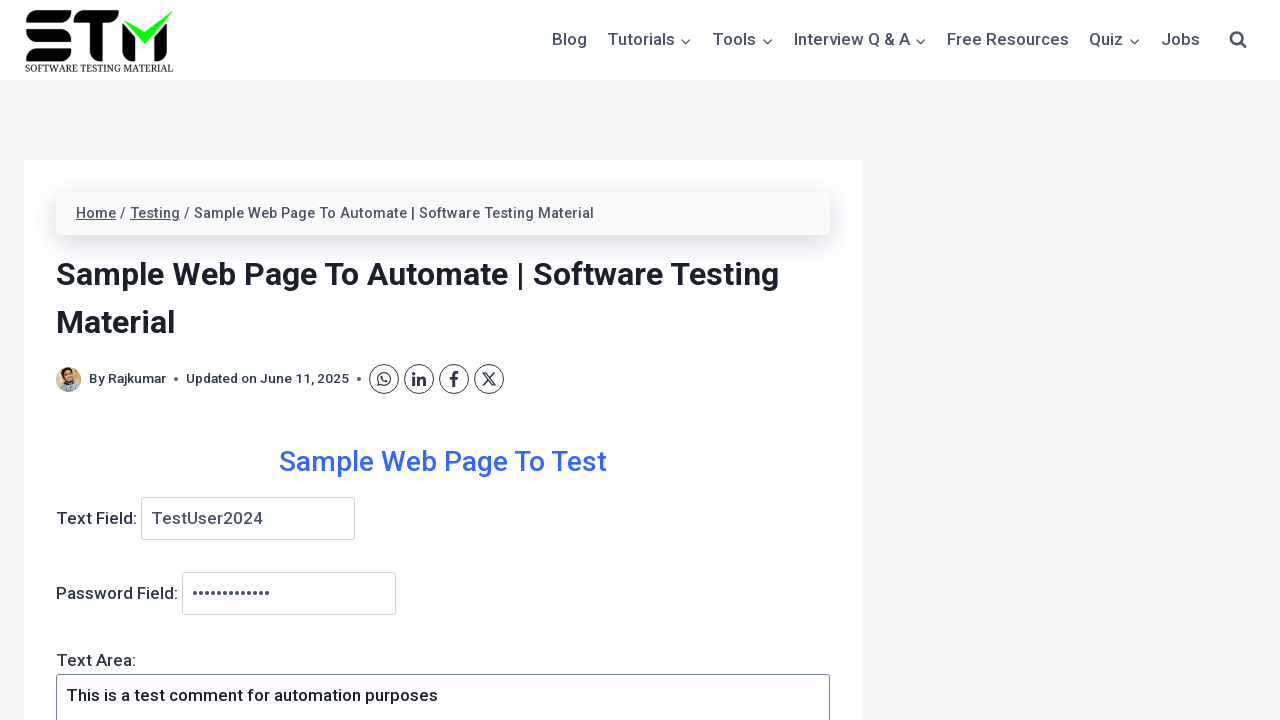

Selected 'Agile Methodology' from multiple select dropdown on select[name='multipleselect[]']
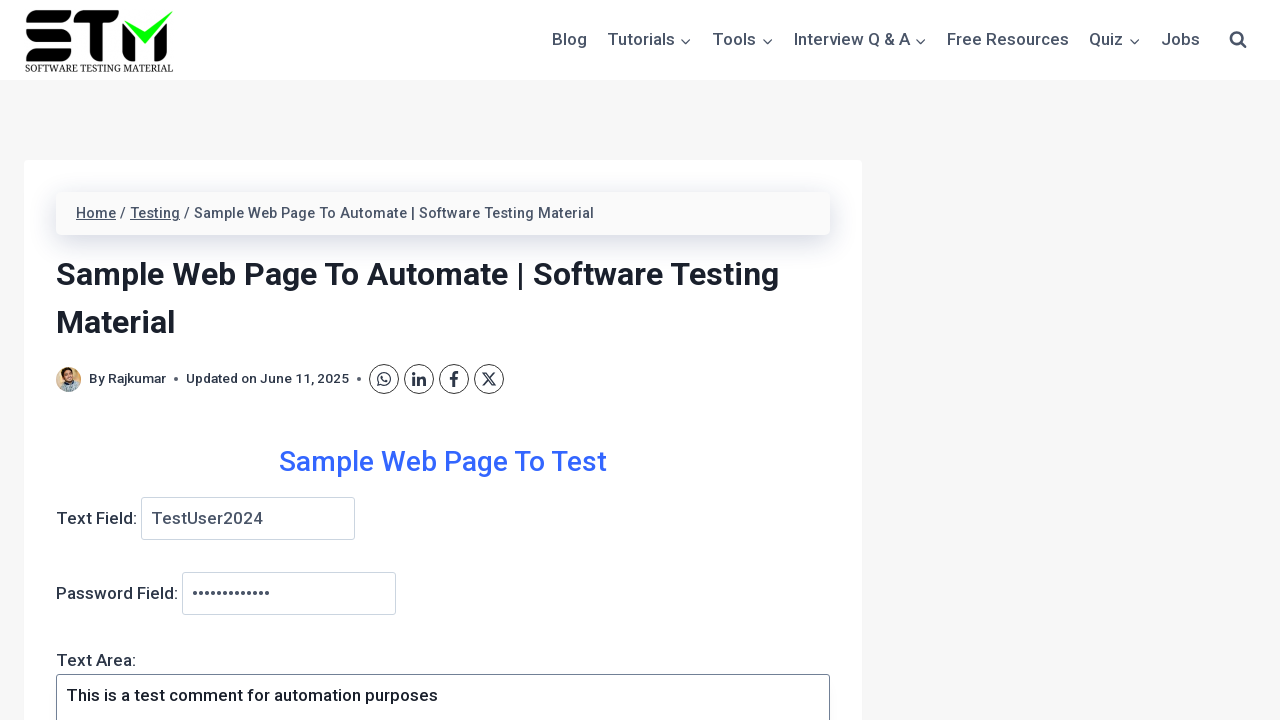

Selected 'Automation Testing' from single dropdown on select[name='dropdown']
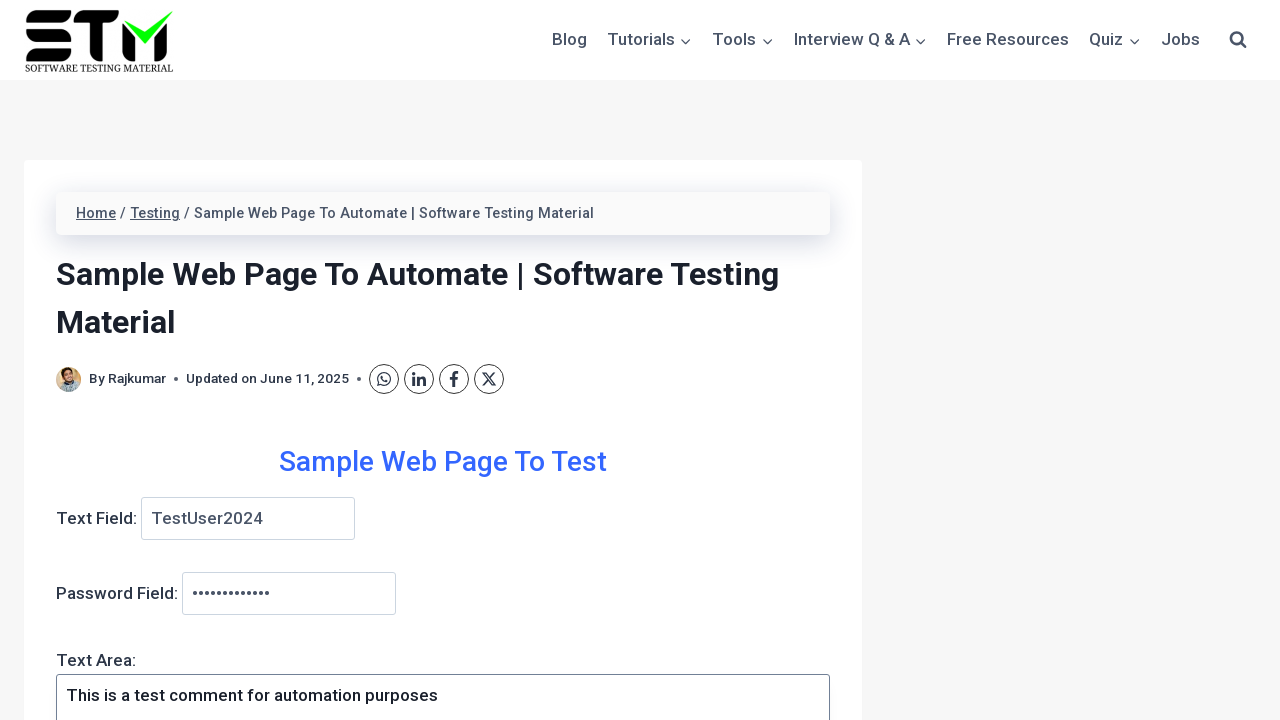

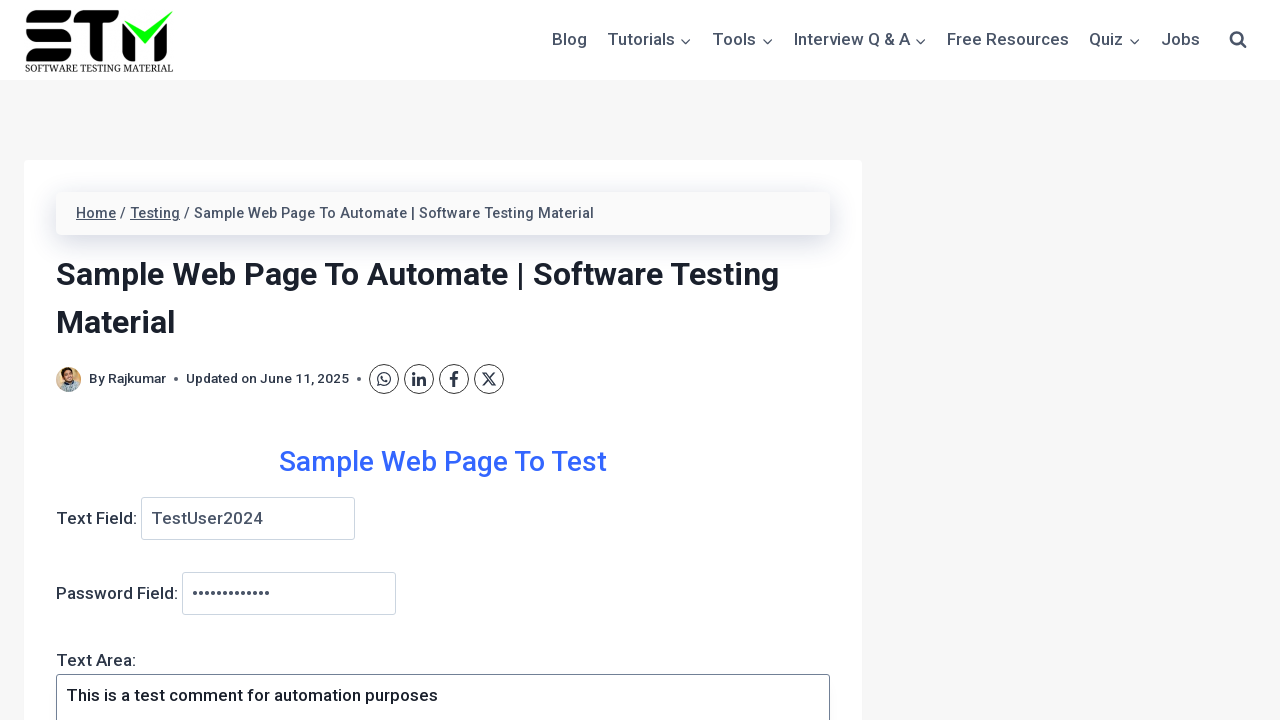